Automates filling out a Google Form with personal information (first name, last name), date, and multiple activity selections, then submits the form.

Starting URL: https://docs.google.com/forms/d/e/1FAIpQLSeAITGeuVHTJUu79A7Fj0C0AMQUCxjZ2S0C2adZrgPFNihKBg/viewform

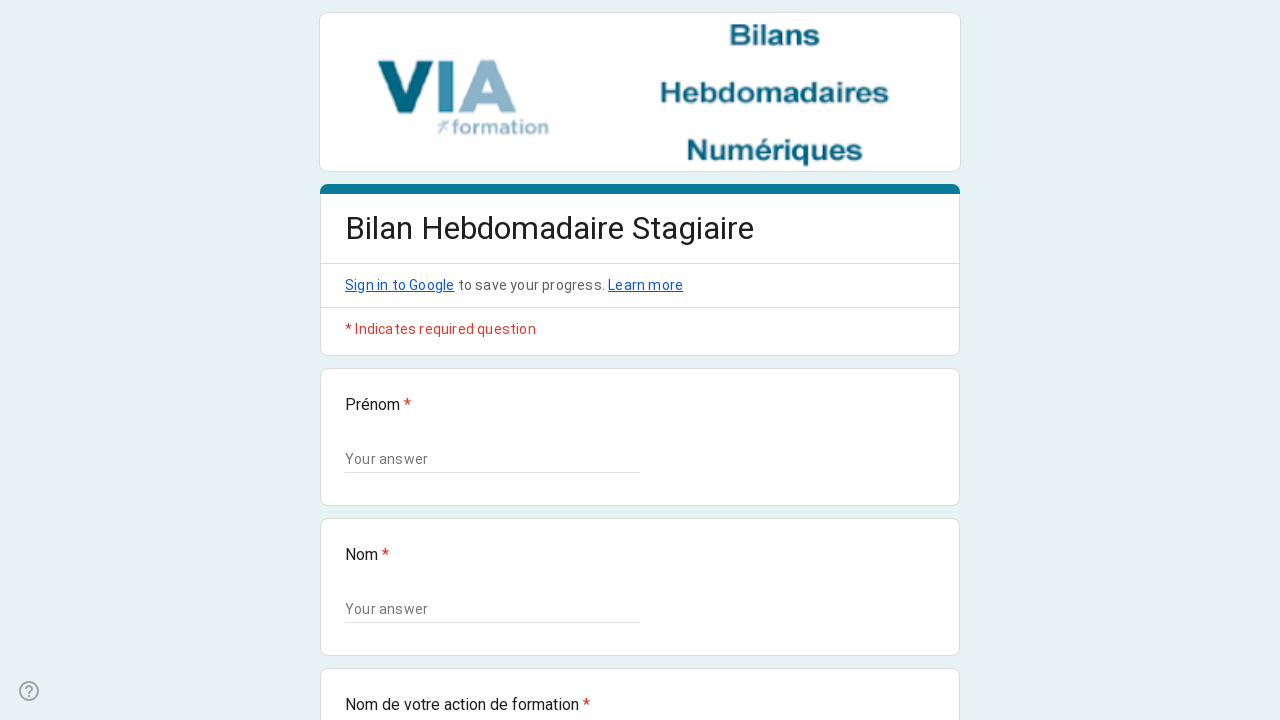

Form loaded and text input fields are visible
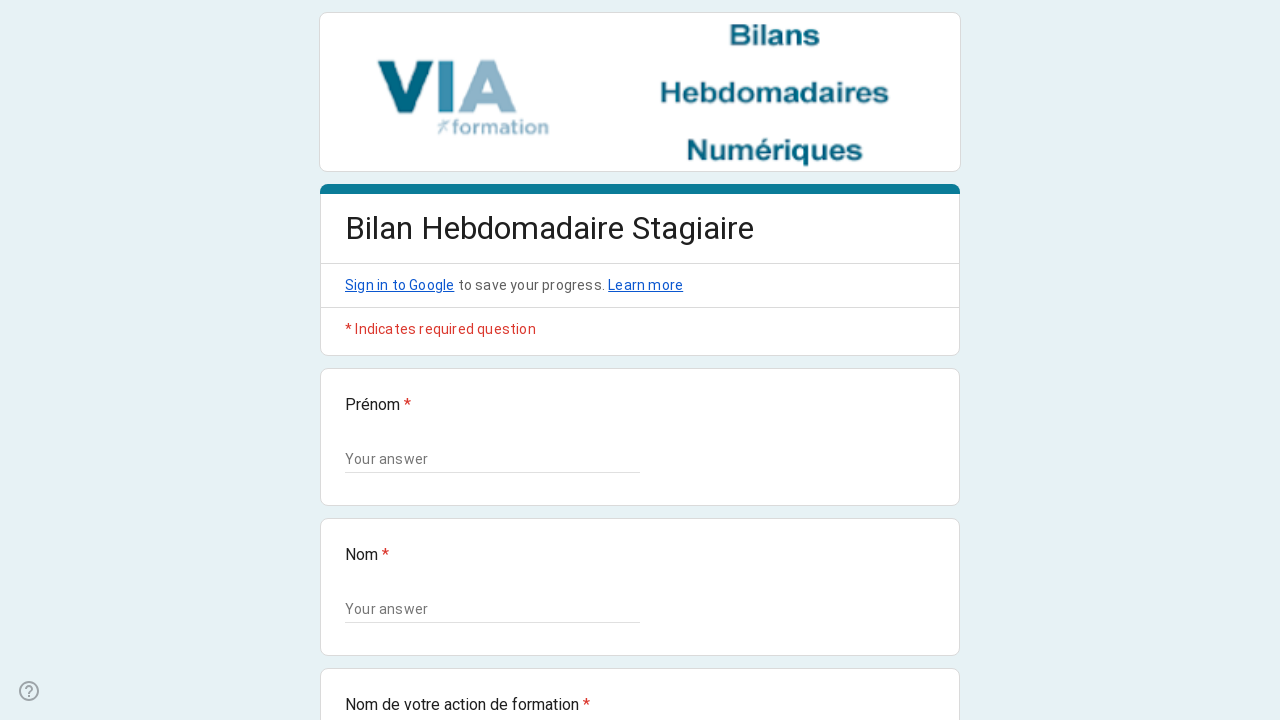

Clicked on first name input field at (492, 459) on input[type="text"] >> nth=0
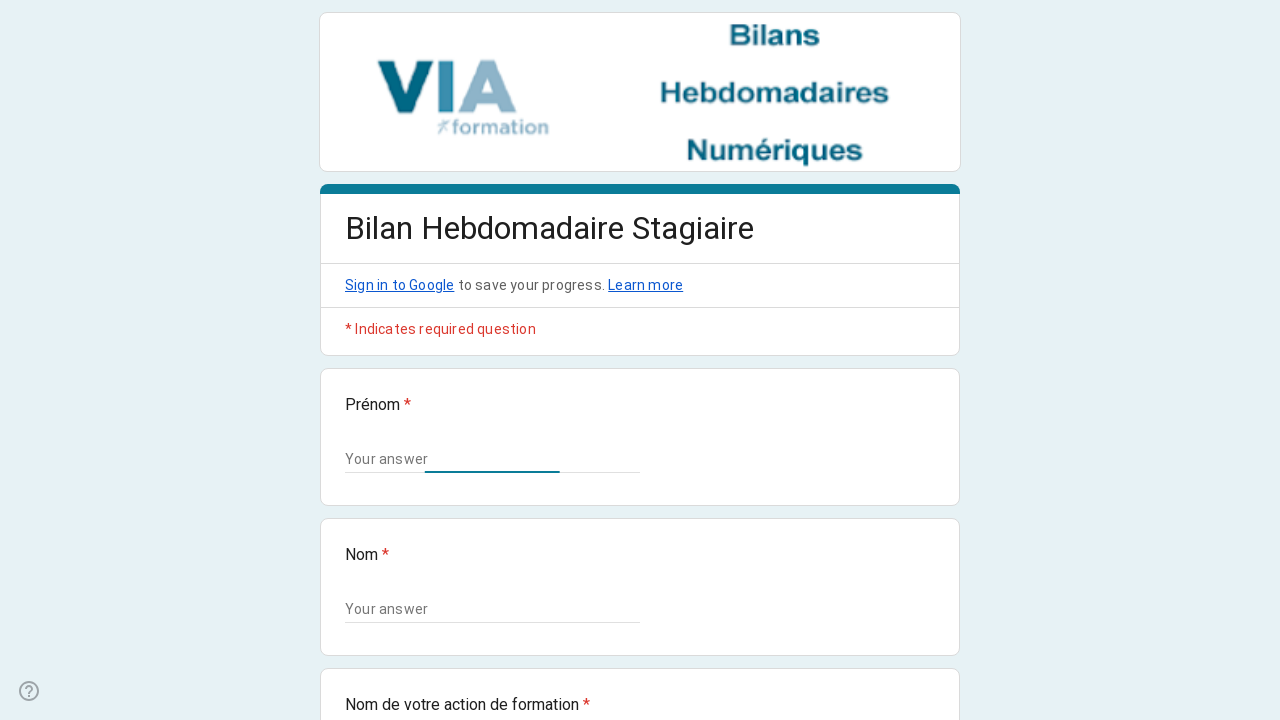

Filled first name field with 'Marie' on input[type="text"] >> nth=0
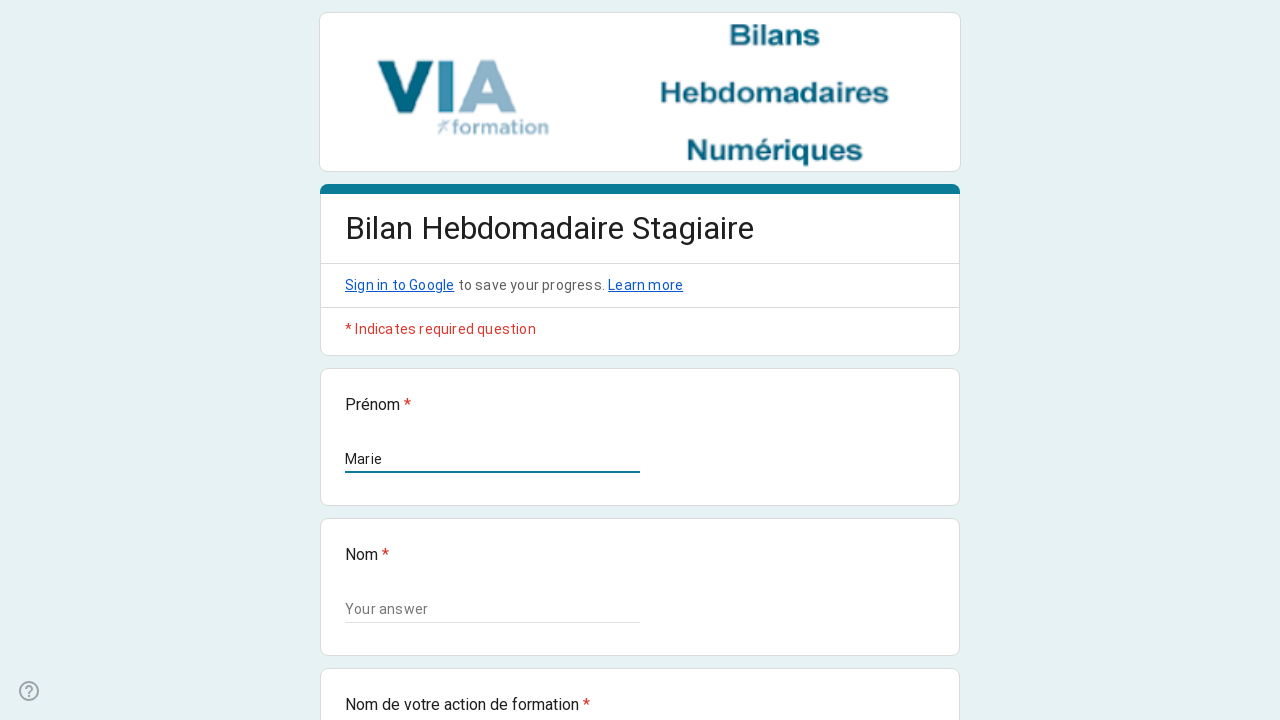

Clicked on last name input field at (492, 609) on input[type="text"] >> nth=1
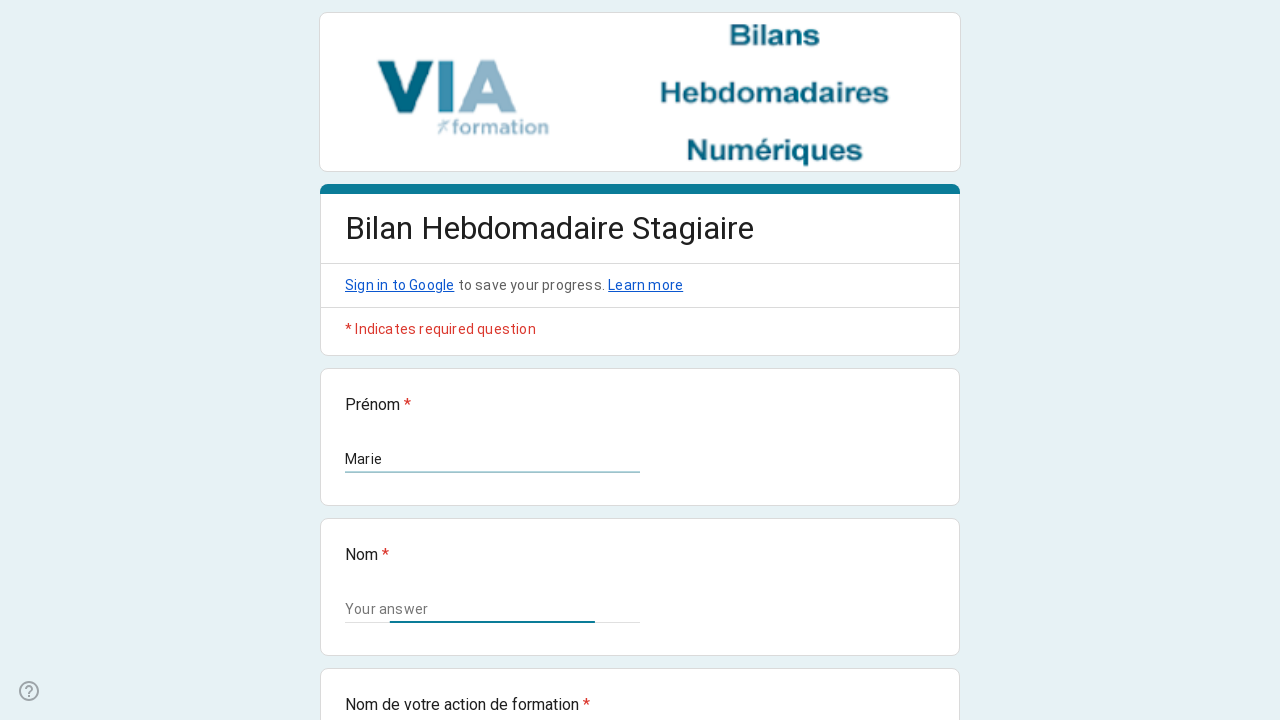

Filled last name field with 'Dupont' on input[type="text"] >> nth=1
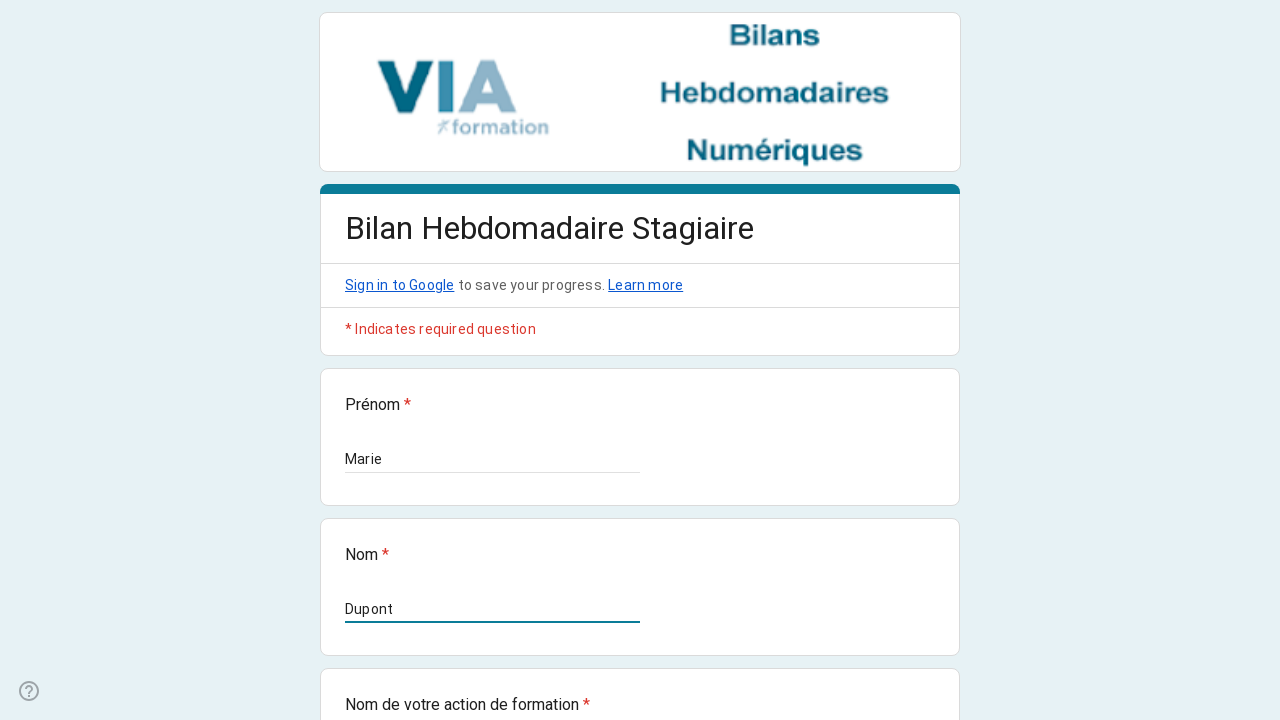

Pressed Tab to move to next field
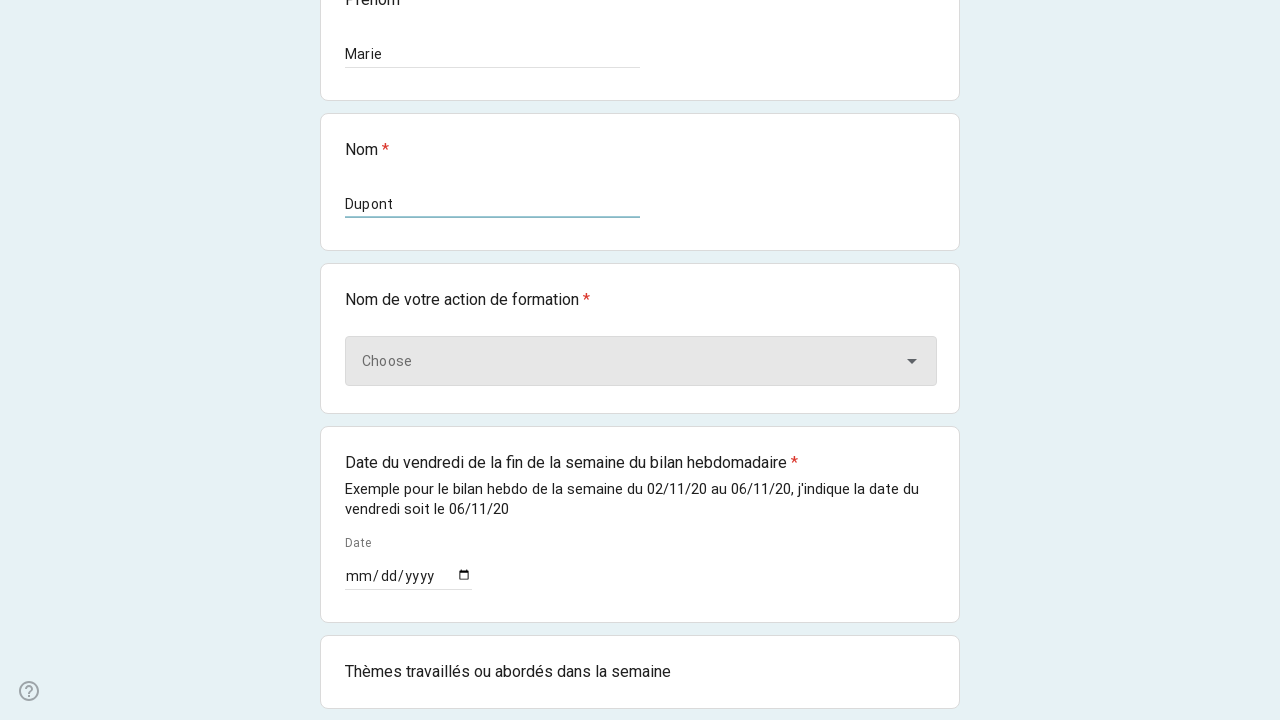

Pressed Enter to open dropdown menu
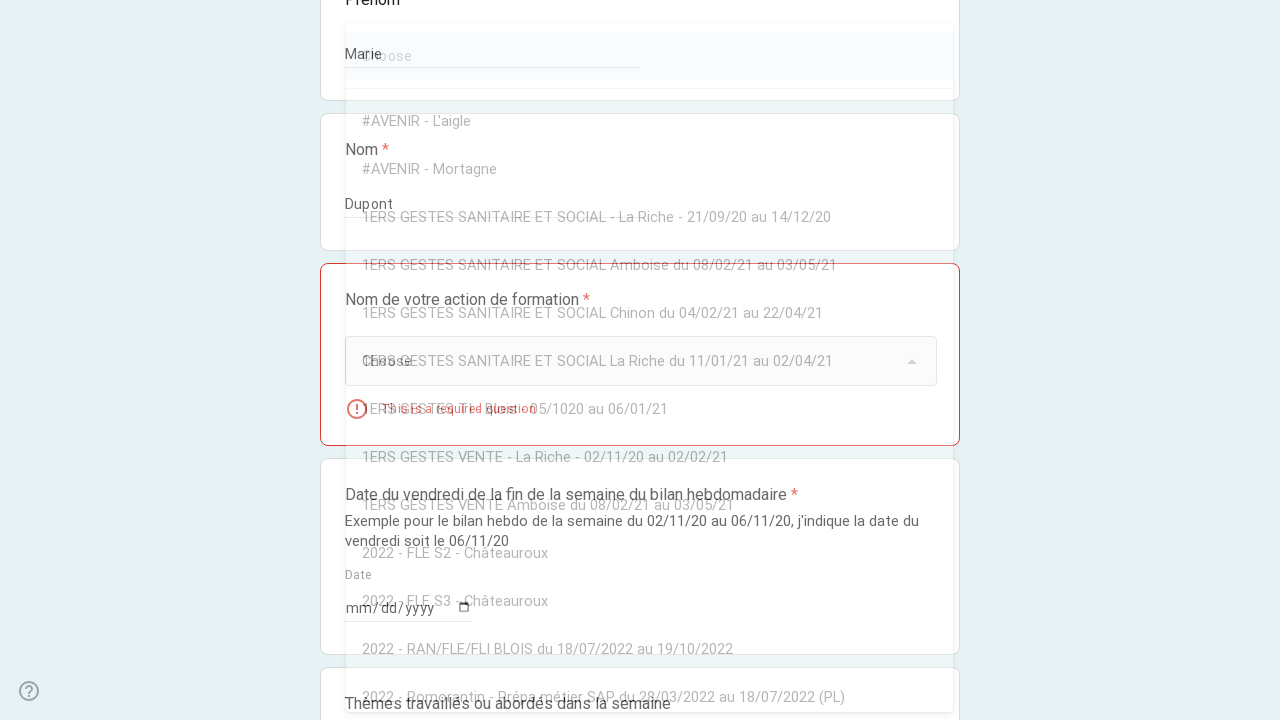

Waited for dropdown to expand
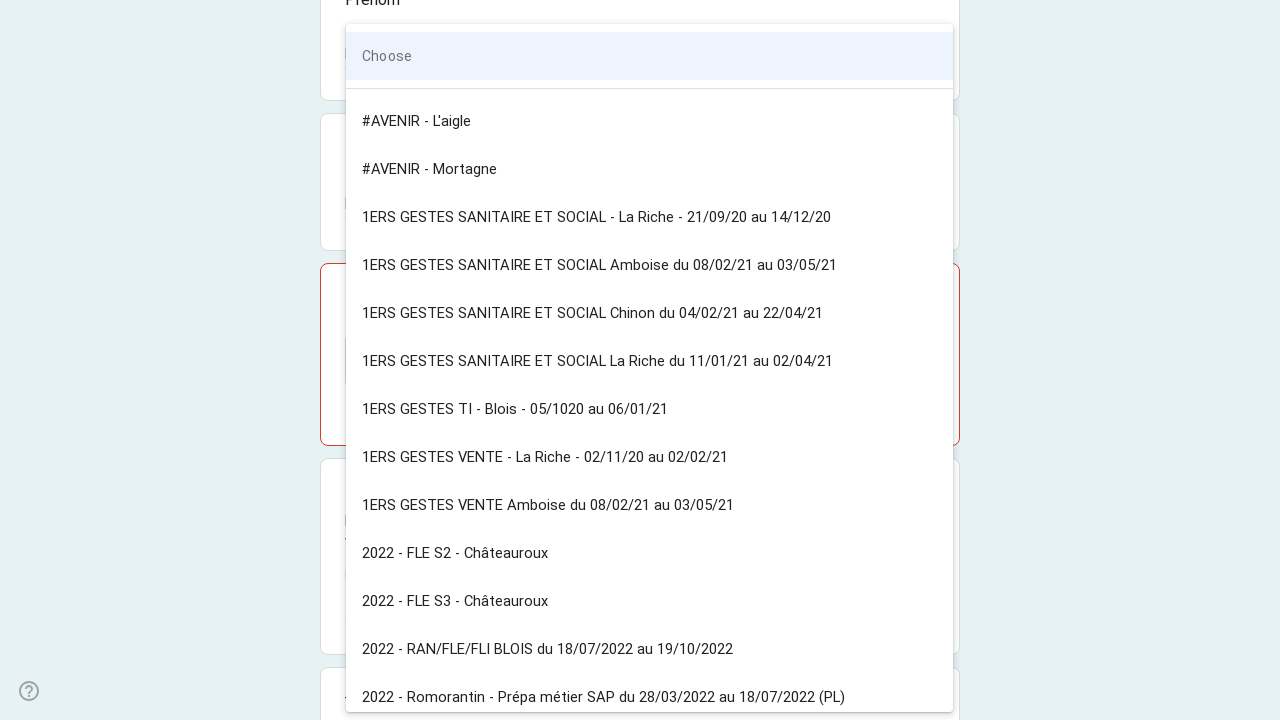

Selected developer option from dropdown on xpath=//*[@id="mG61Hd"]/div[2]/div/div[2]/div[3]/div/div/div[2]/div/div[2]/div[8
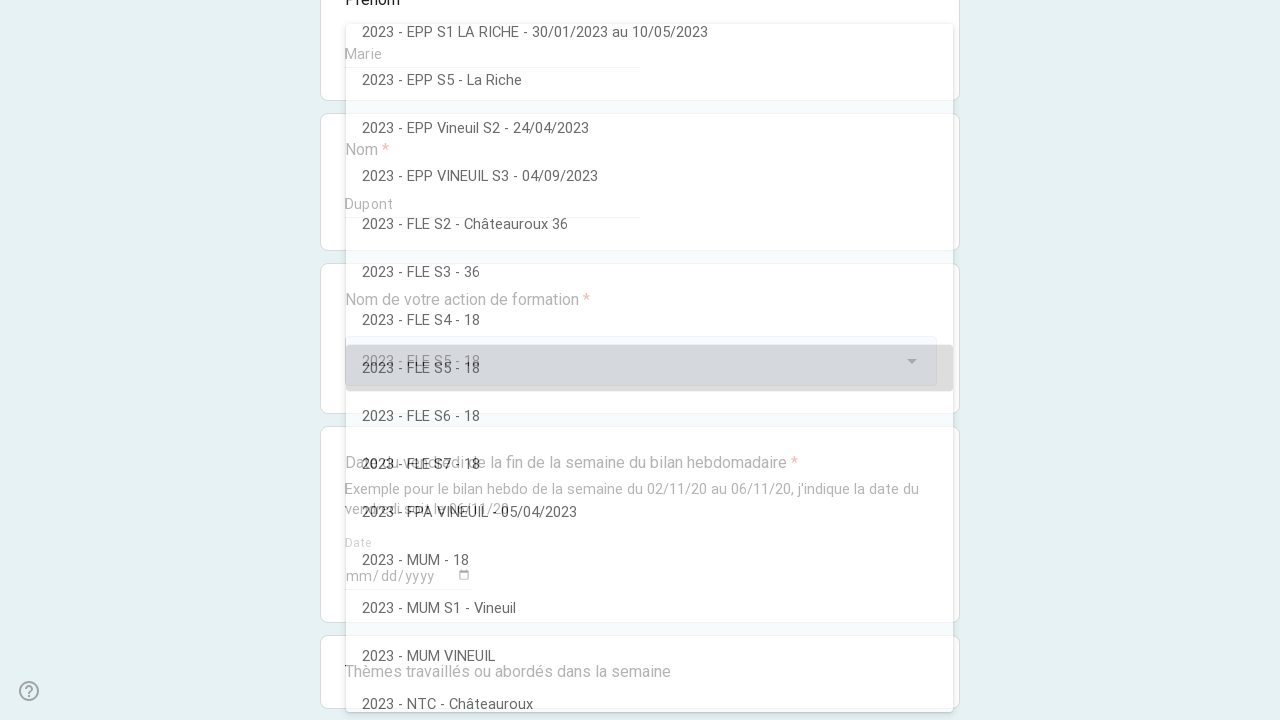

Waited for dropdown option to be selected
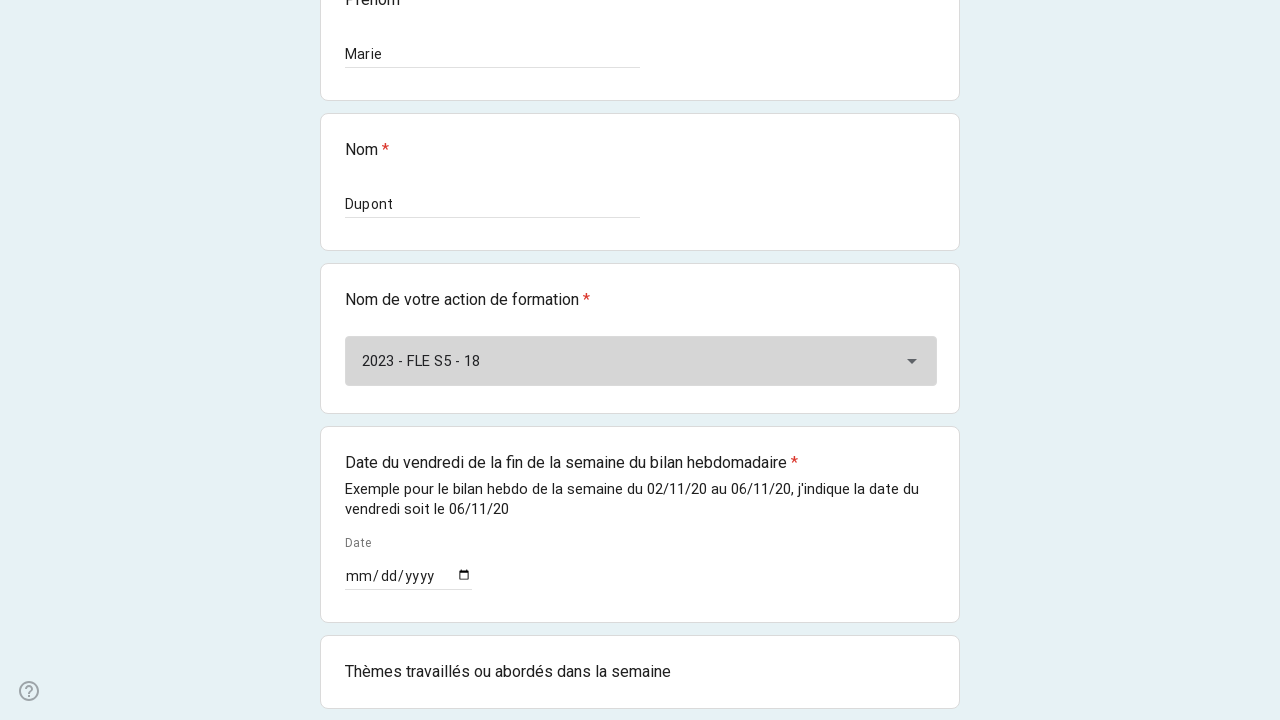

Pressed Tab to move to date field
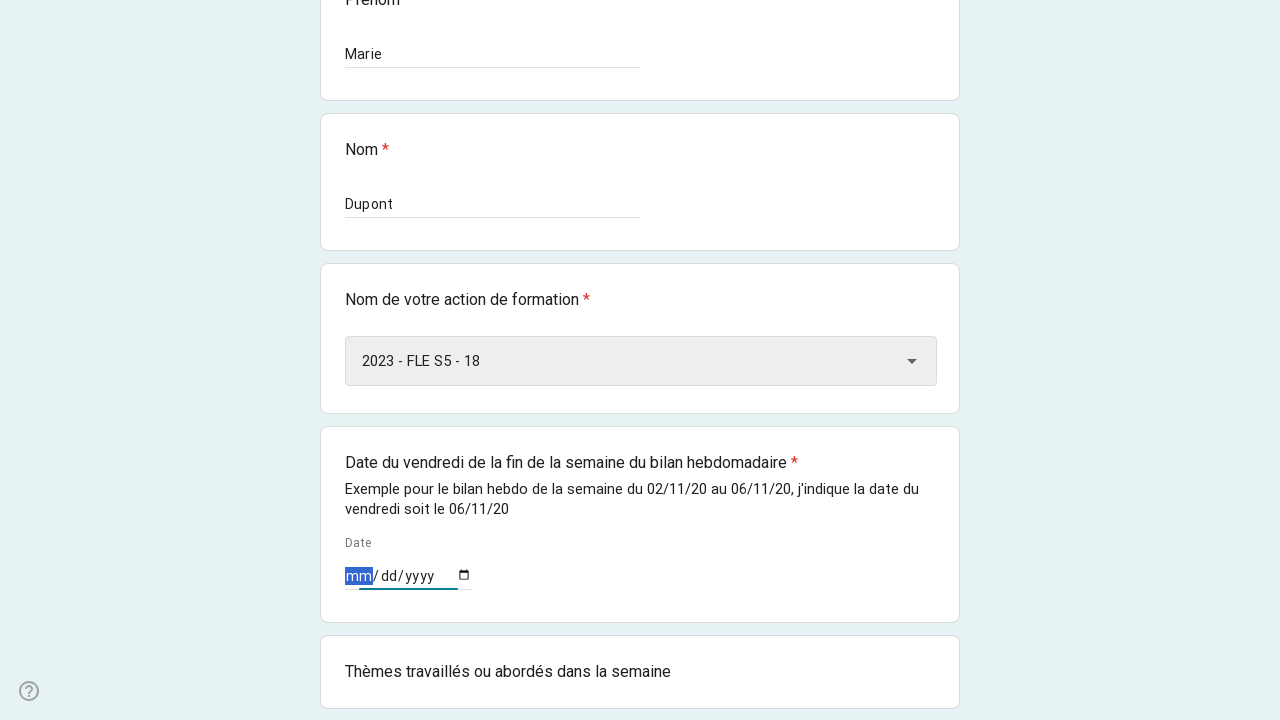

Entered current date: 28/02/2026
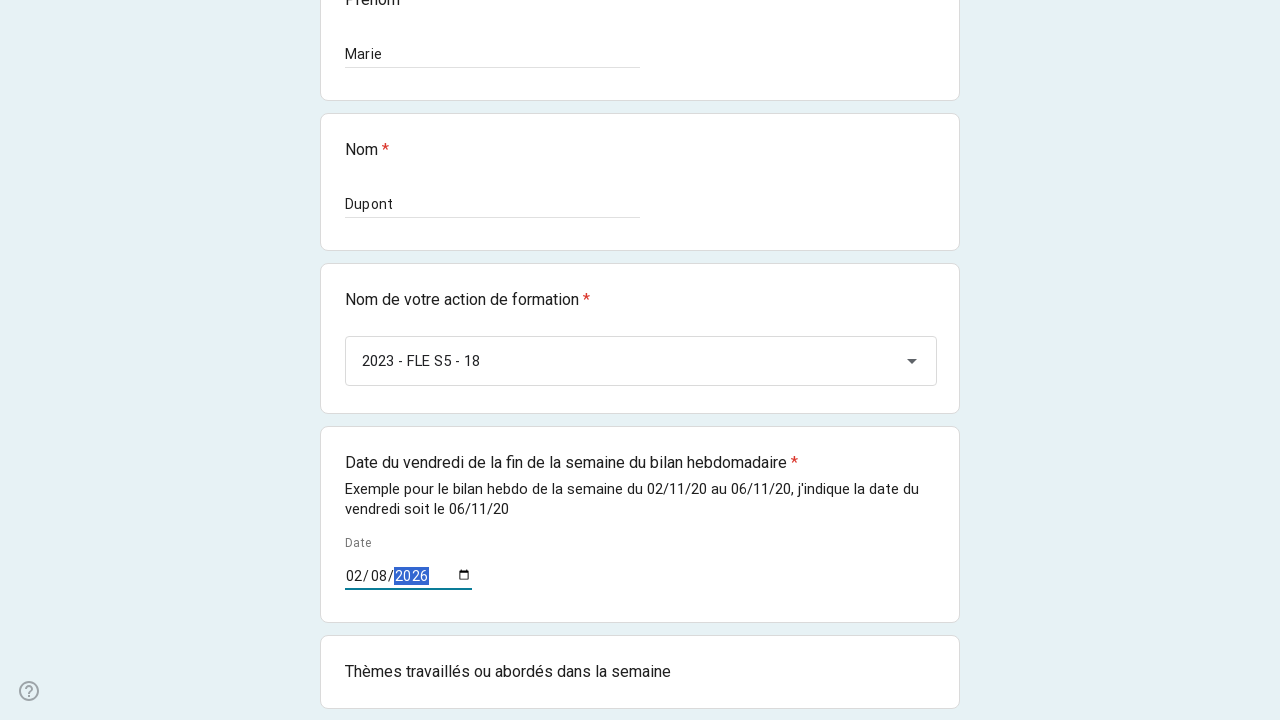

Pressed Tab to move to activity fields
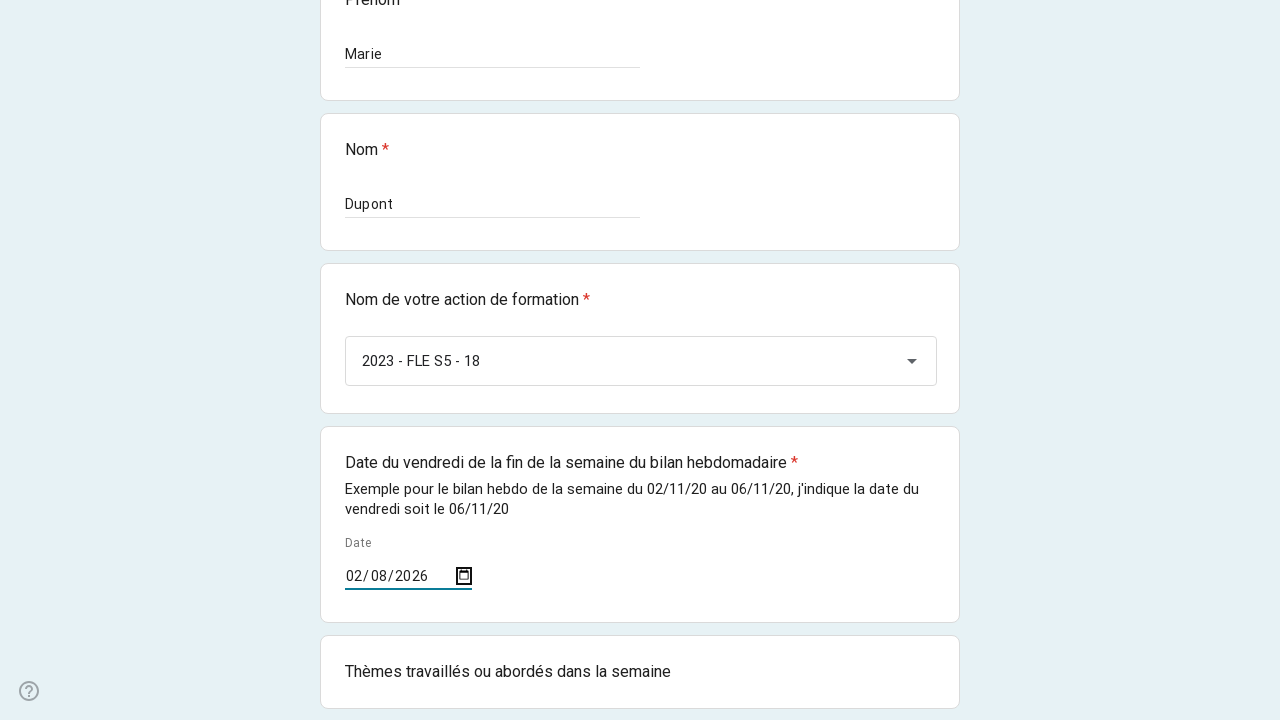

Entered activity choice: 'Cours' and pressed Tab
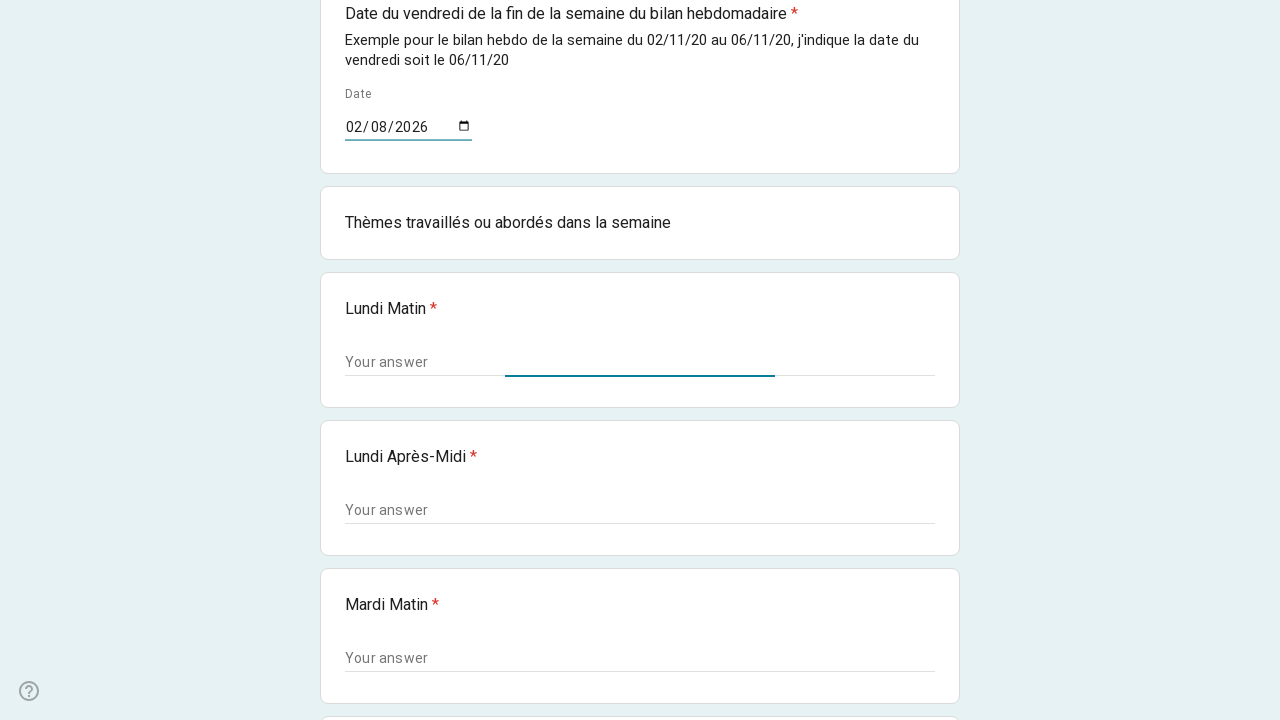

Entered activity choice: 'Dojo' and pressed Tab
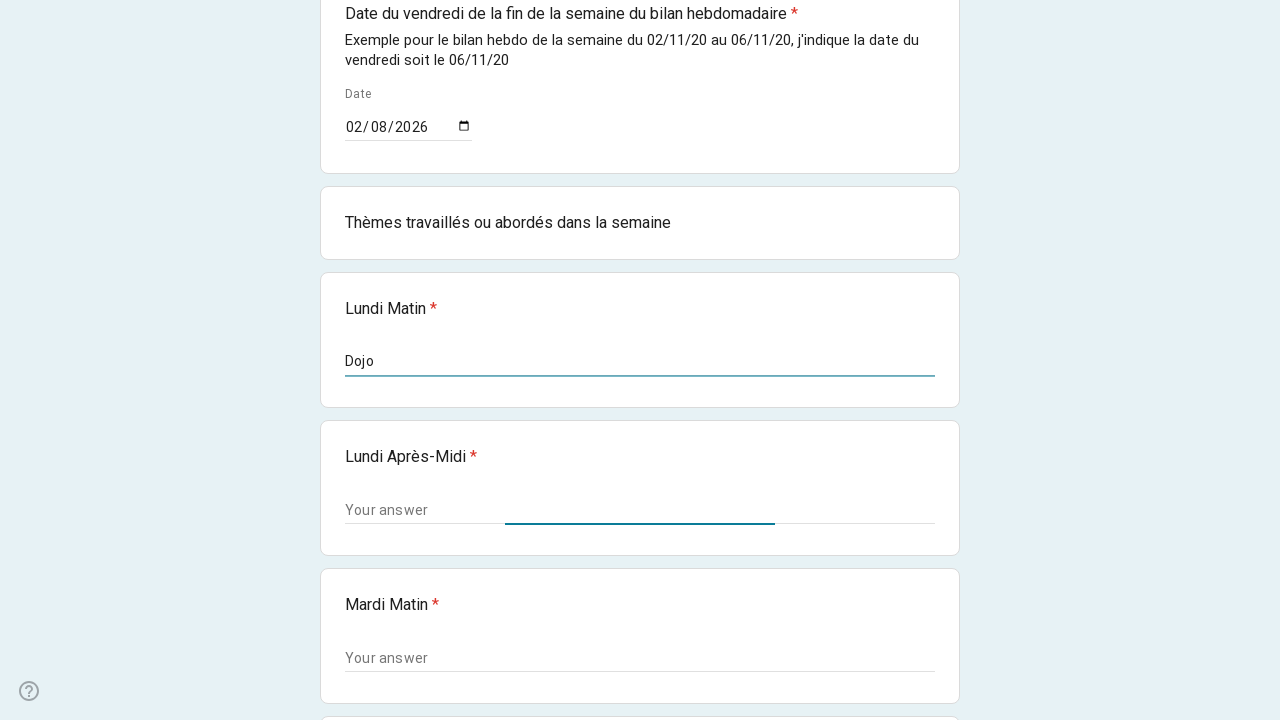

Entered activity choice: 'Projet' and pressed Tab
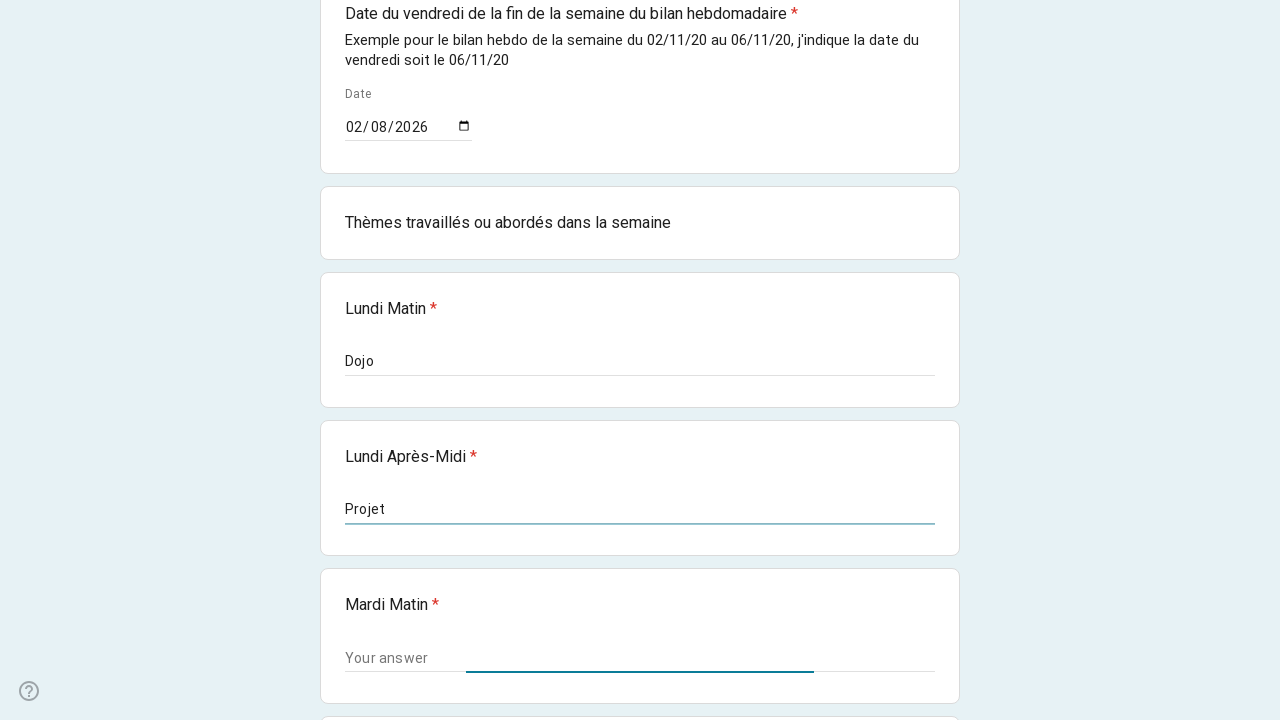

Entered activity choice: 'Cours' and pressed Tab
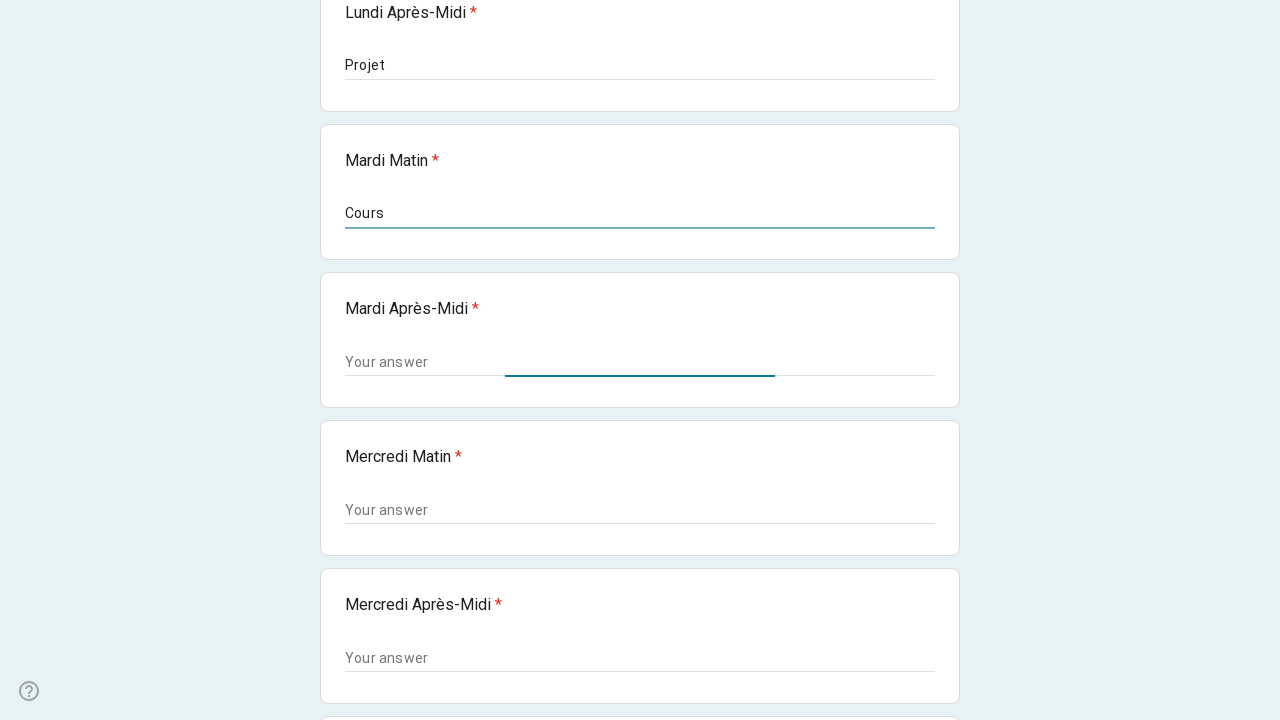

Entered activity choice: 'Projet' and pressed Tab
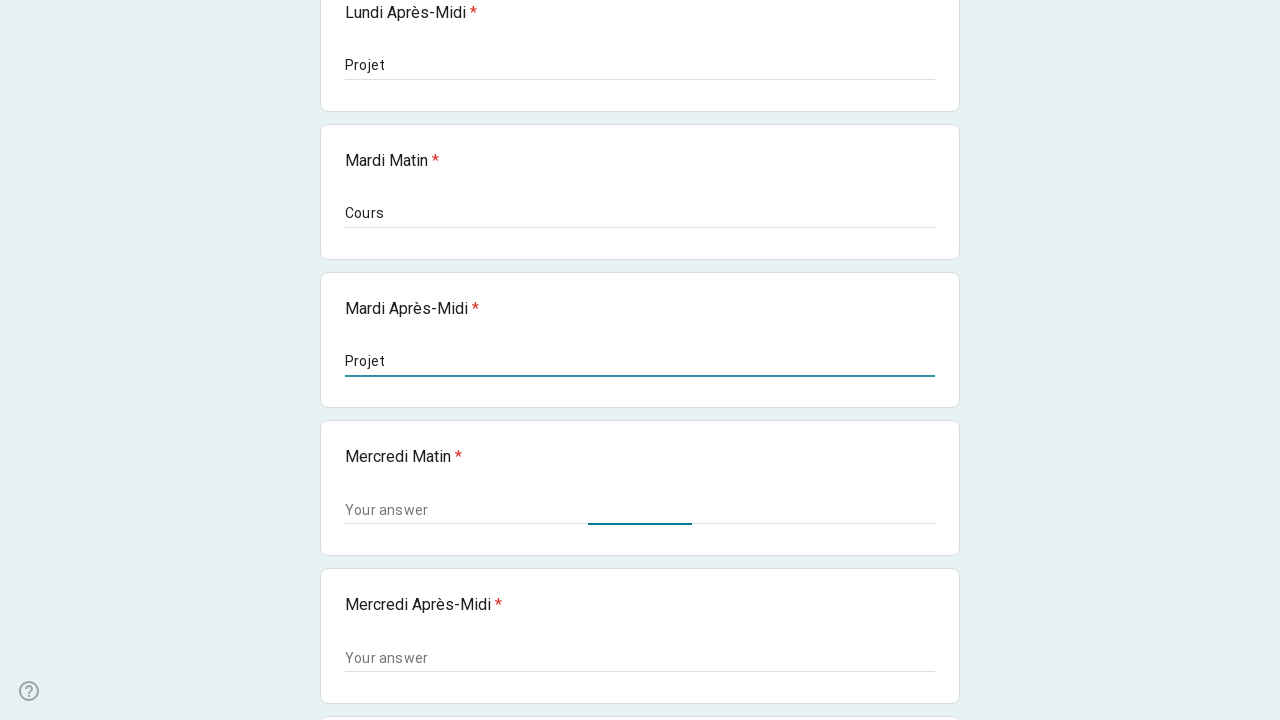

Entered activity choice: 'Cours' and pressed Tab
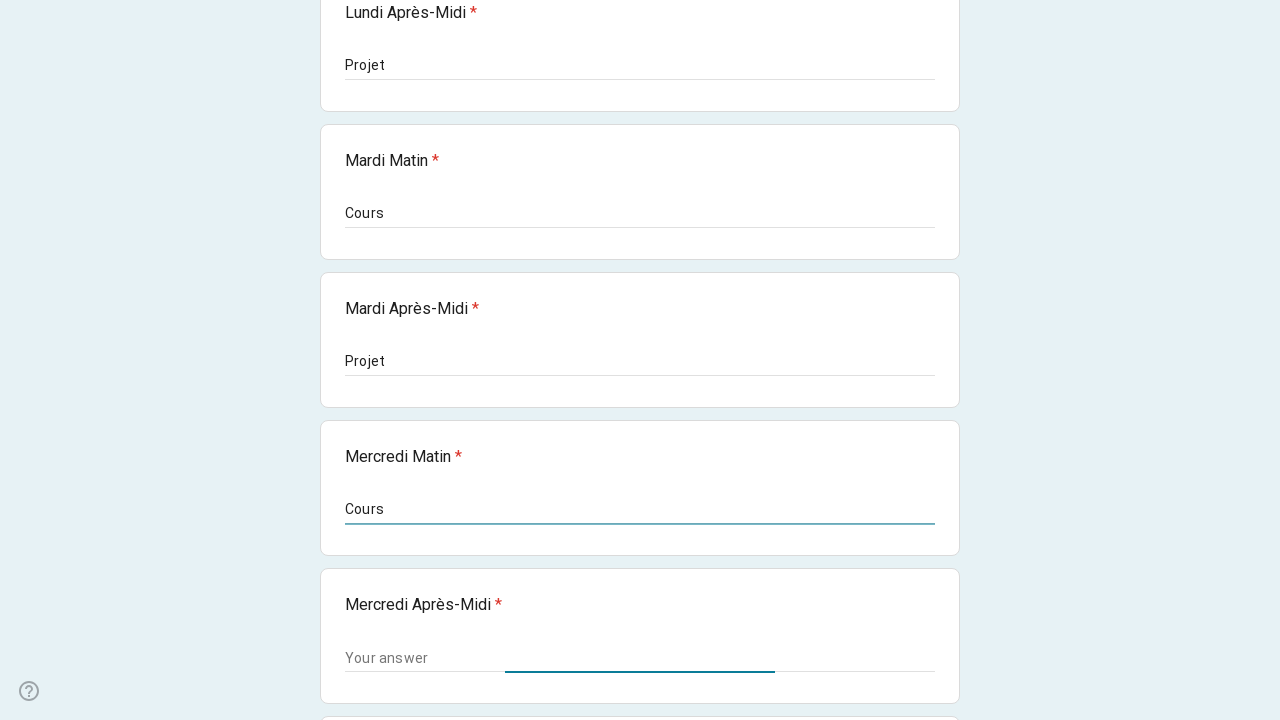

Entered activity choice: 'Cours' and pressed Tab
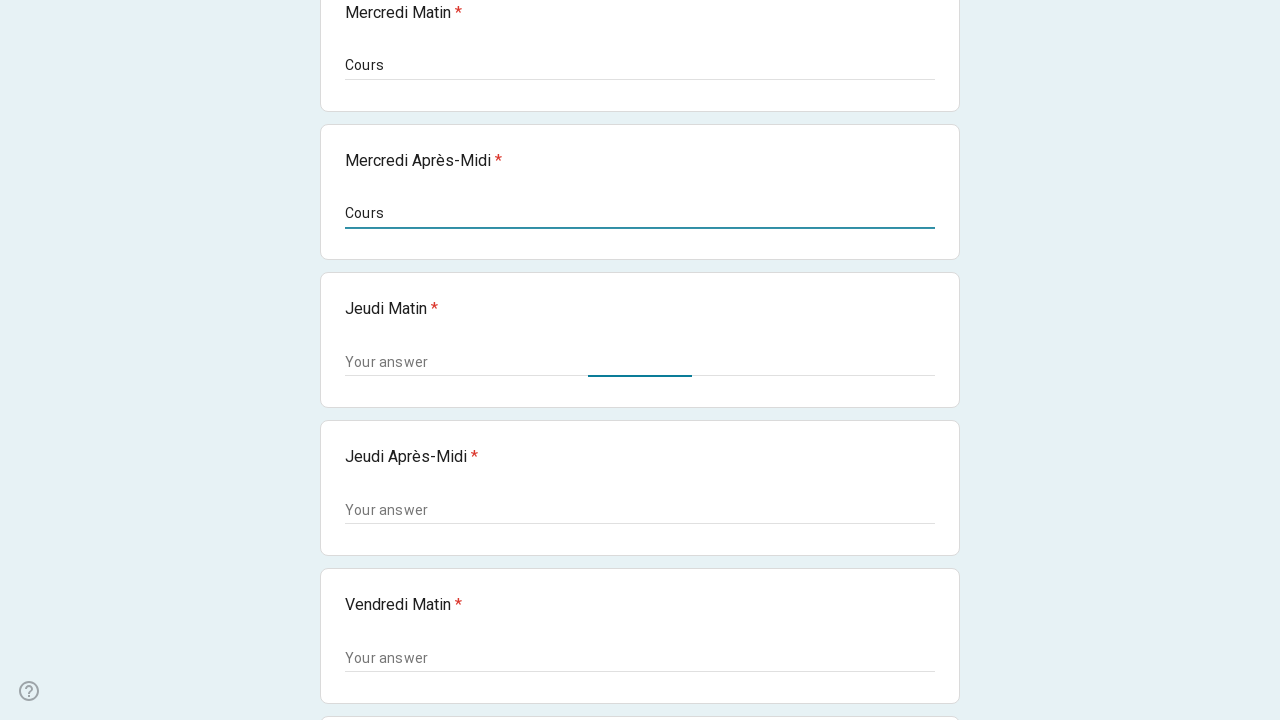

Entered activity choice: 'Projet' and pressed Tab
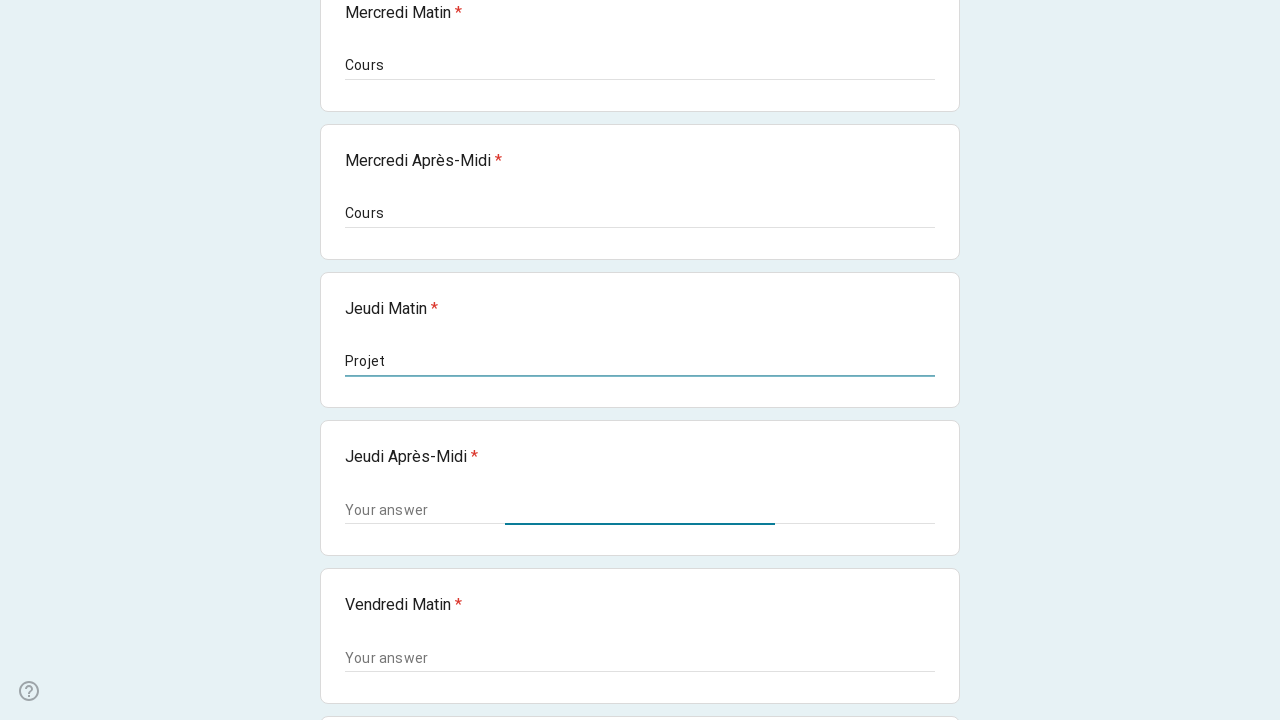

Entered activity choice: 'Projet' and pressed Tab
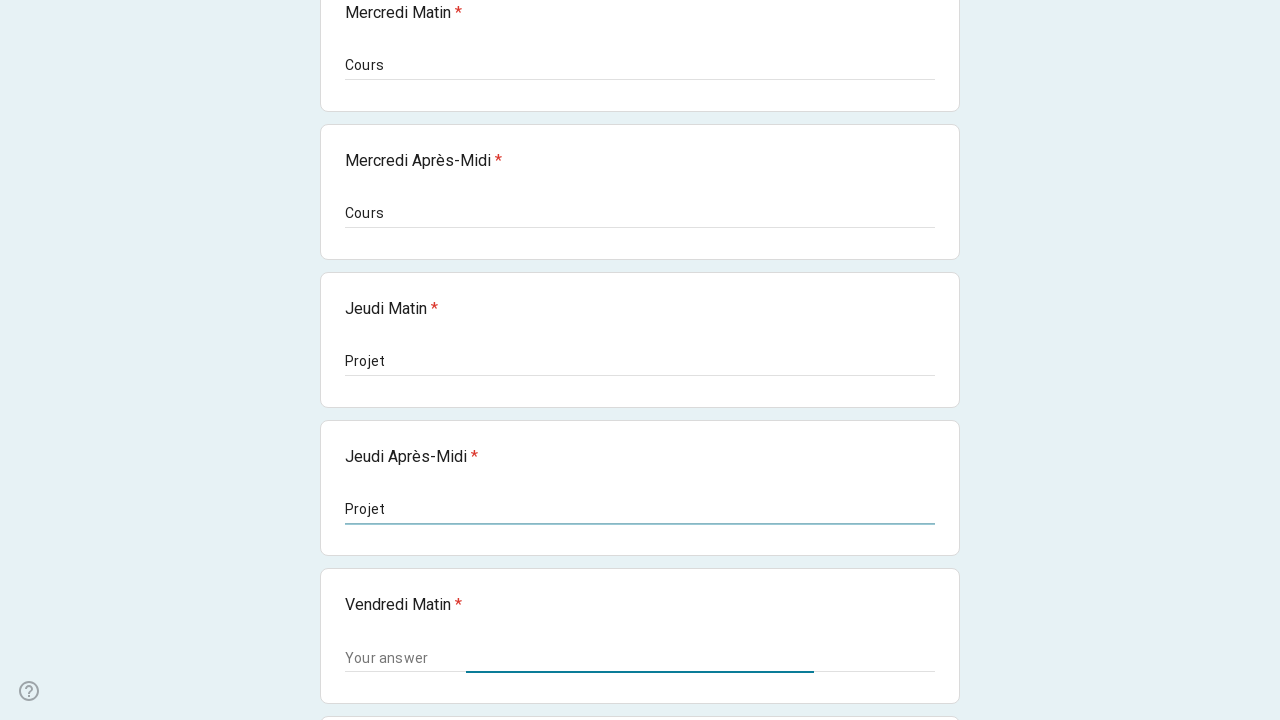

Entered 'Revue, retro' in additional field
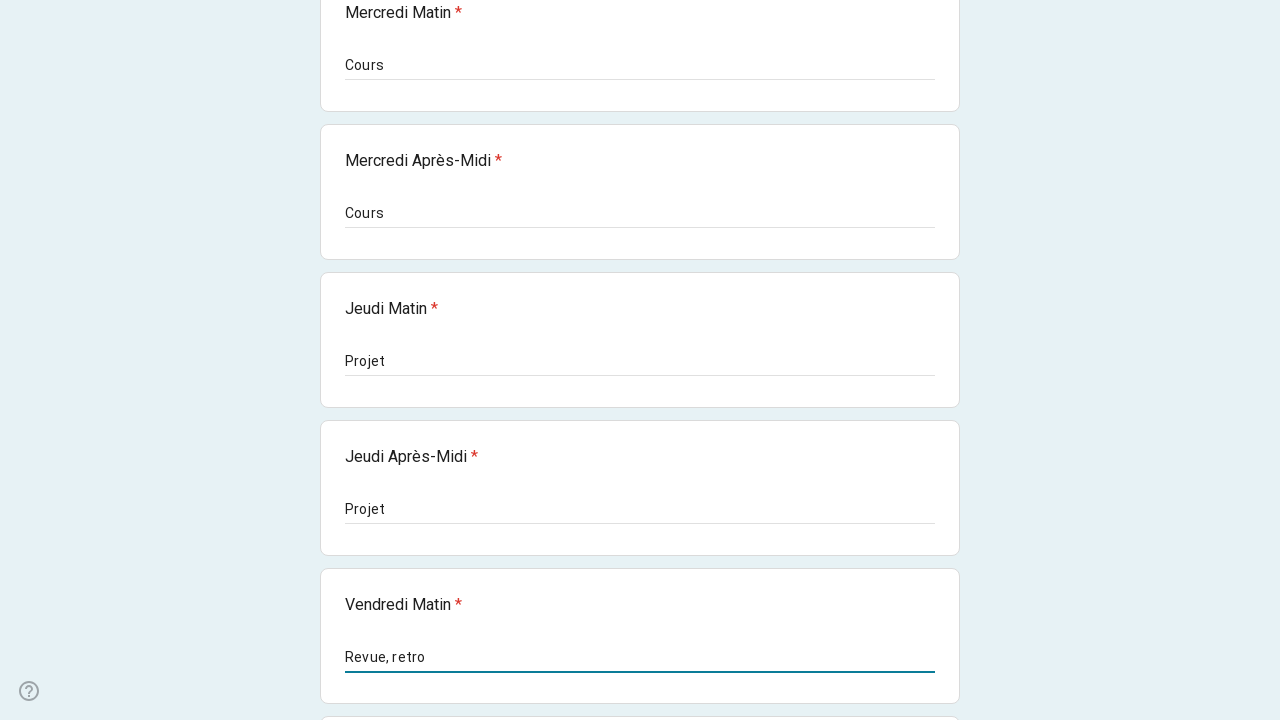

Pressed Tab to move to next field
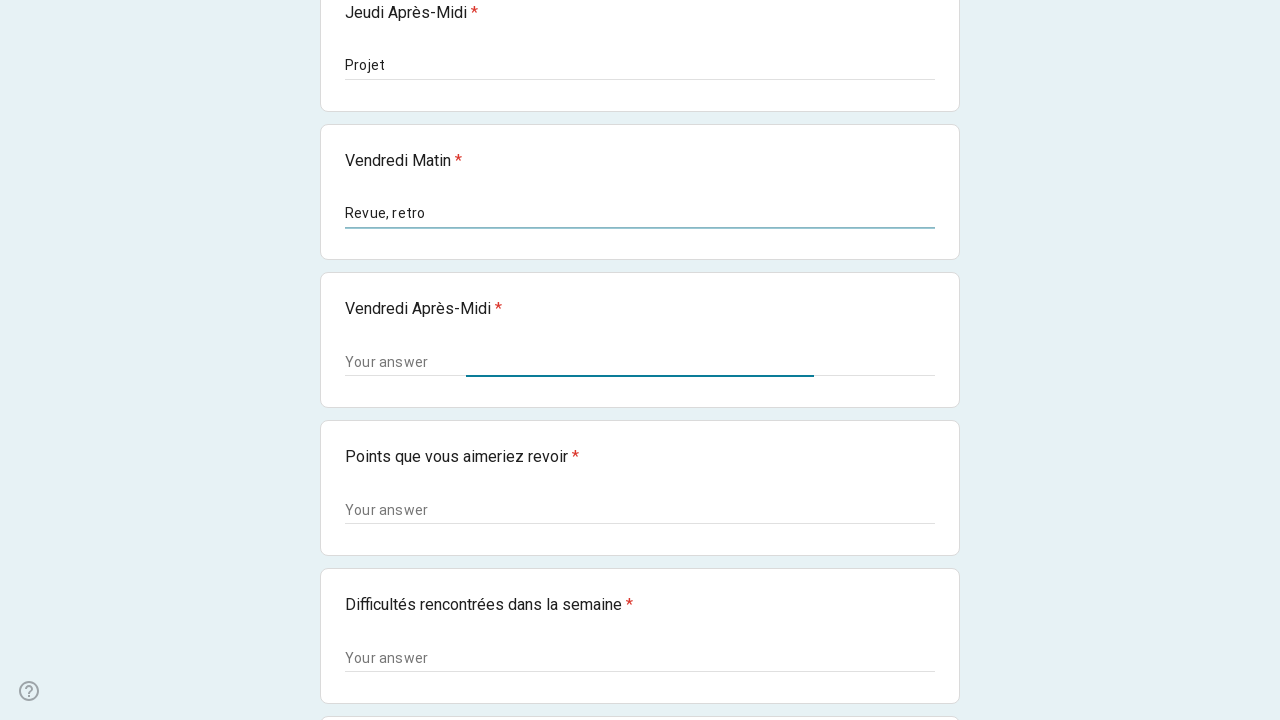

Entered '/' in field 1 and pressed Tab
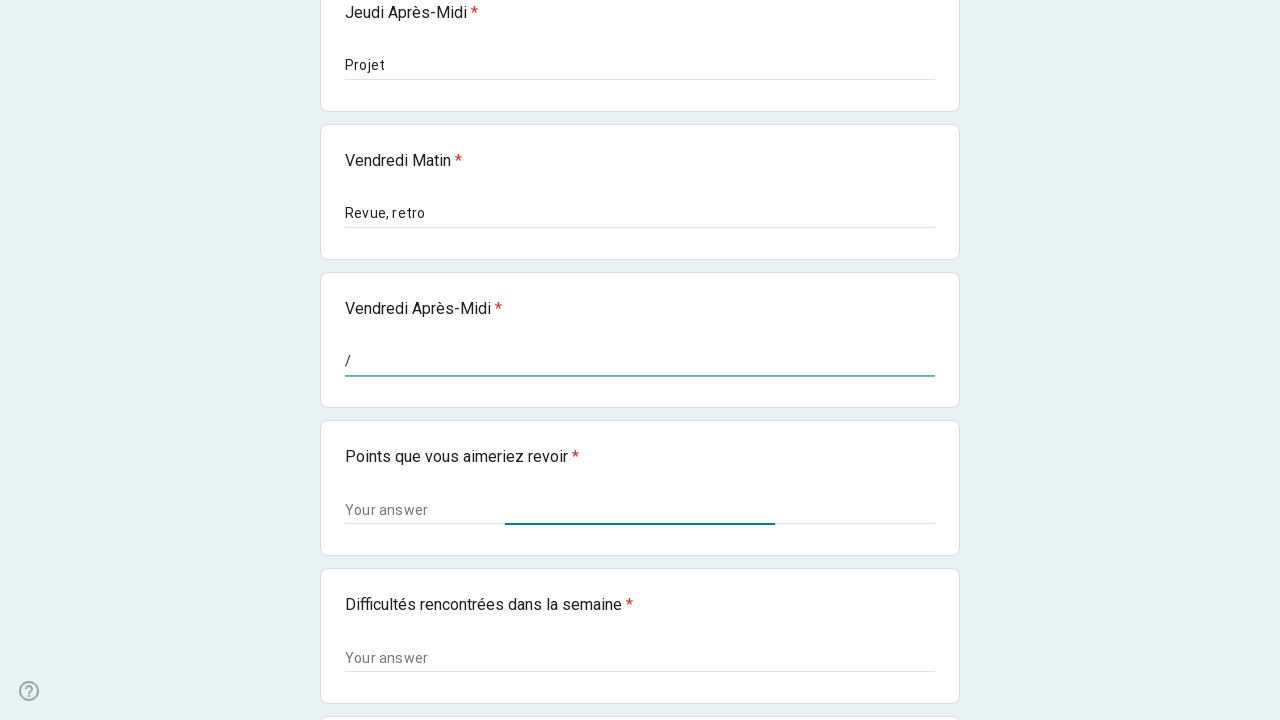

Entered '/' in field 2 and pressed Tab
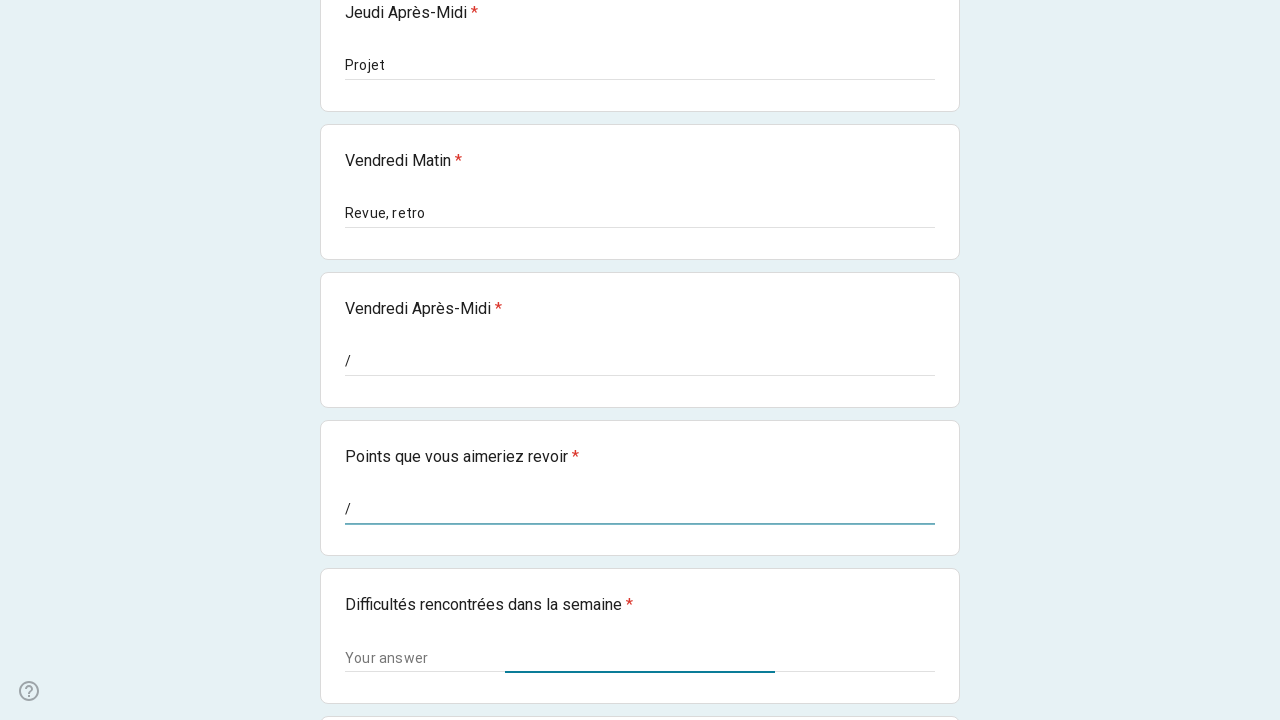

Entered 'tout' in field
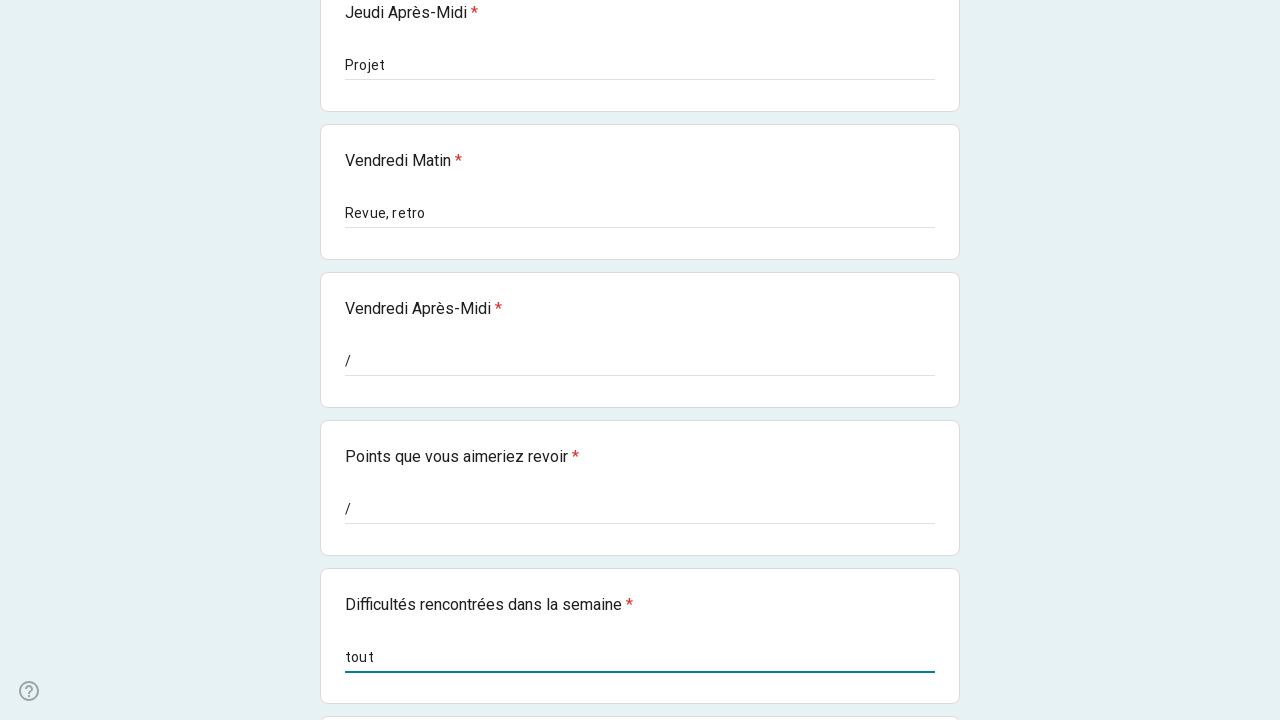

Pressed Tab to move to next field
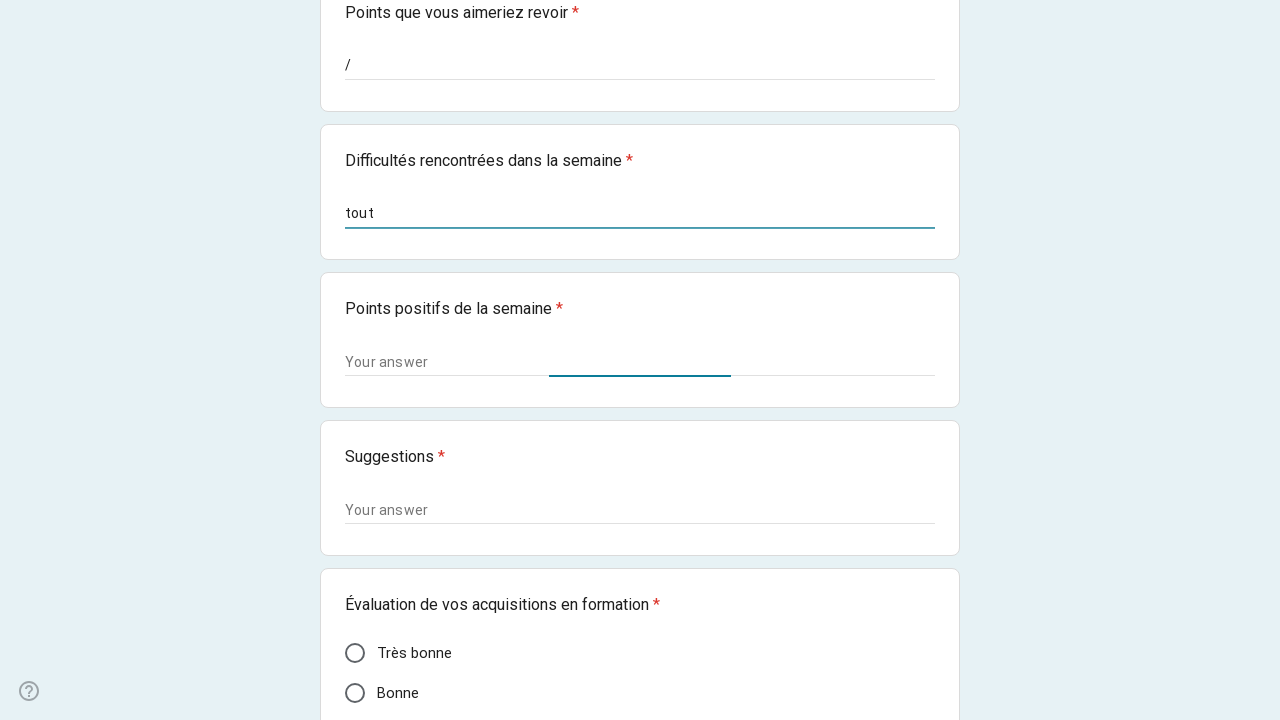

Entered '/' in field
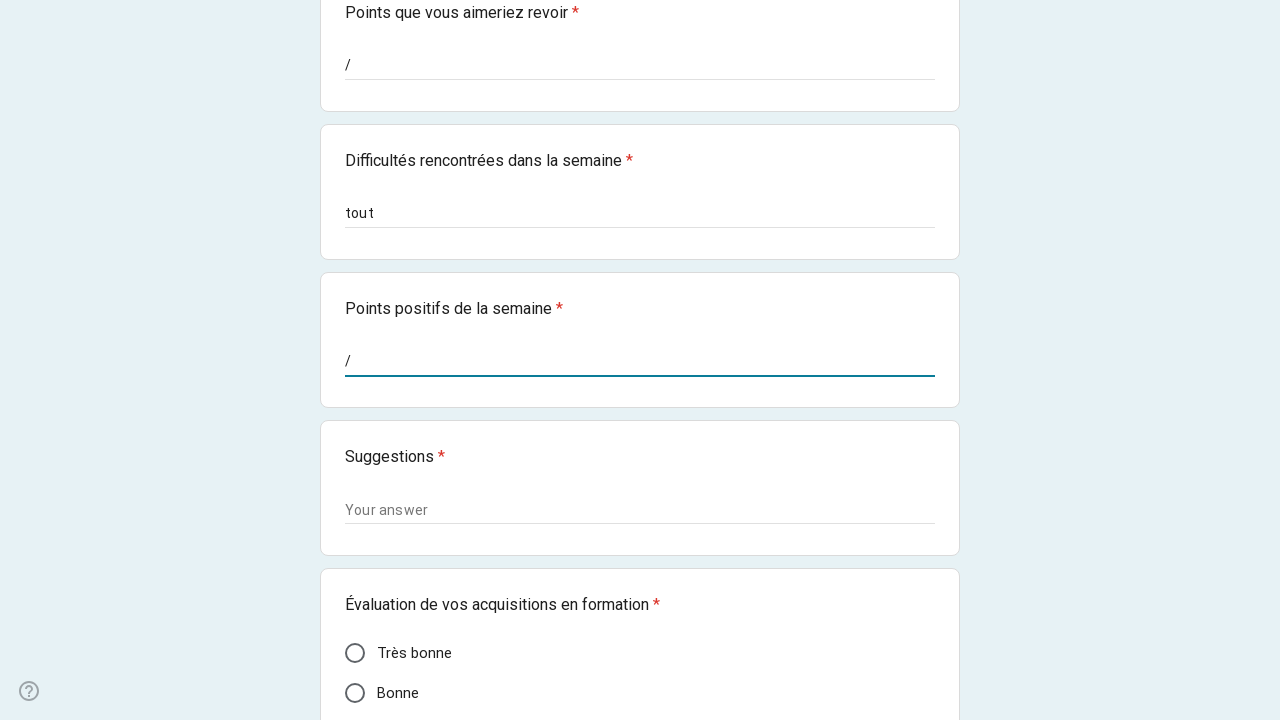

Pressed Tab to move to next field
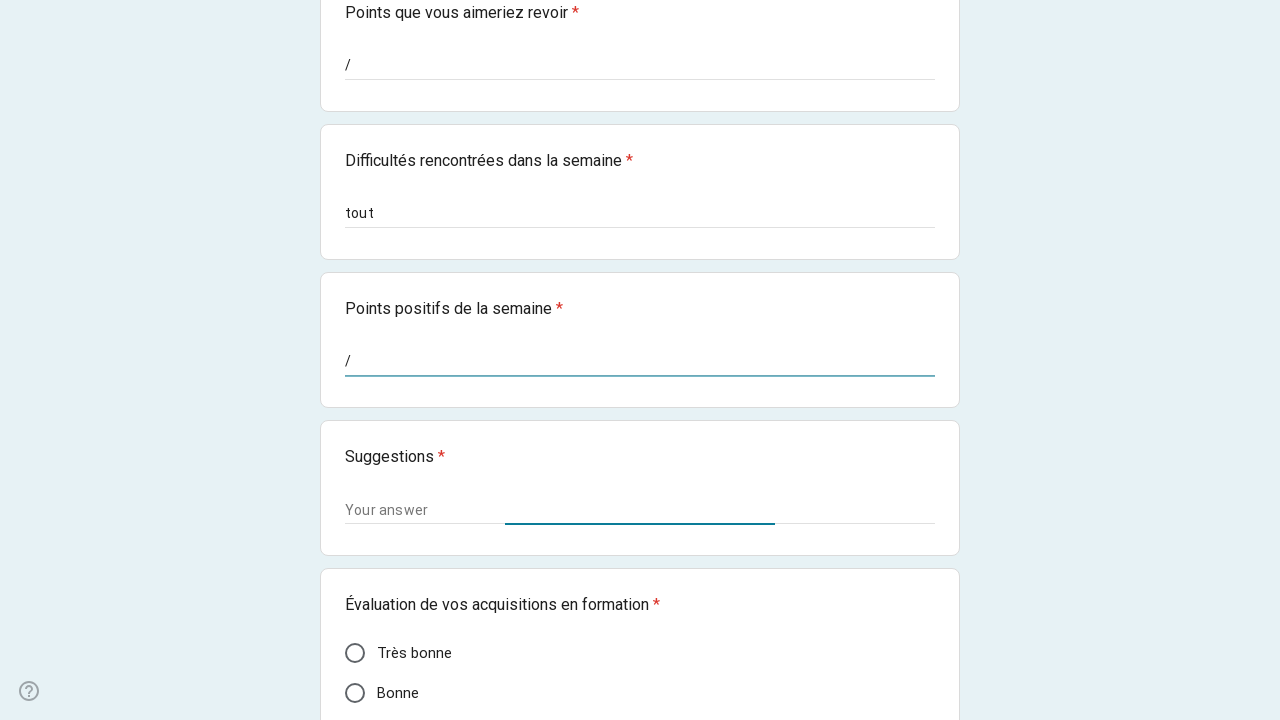

Pressed Space to select checkbox/radio button
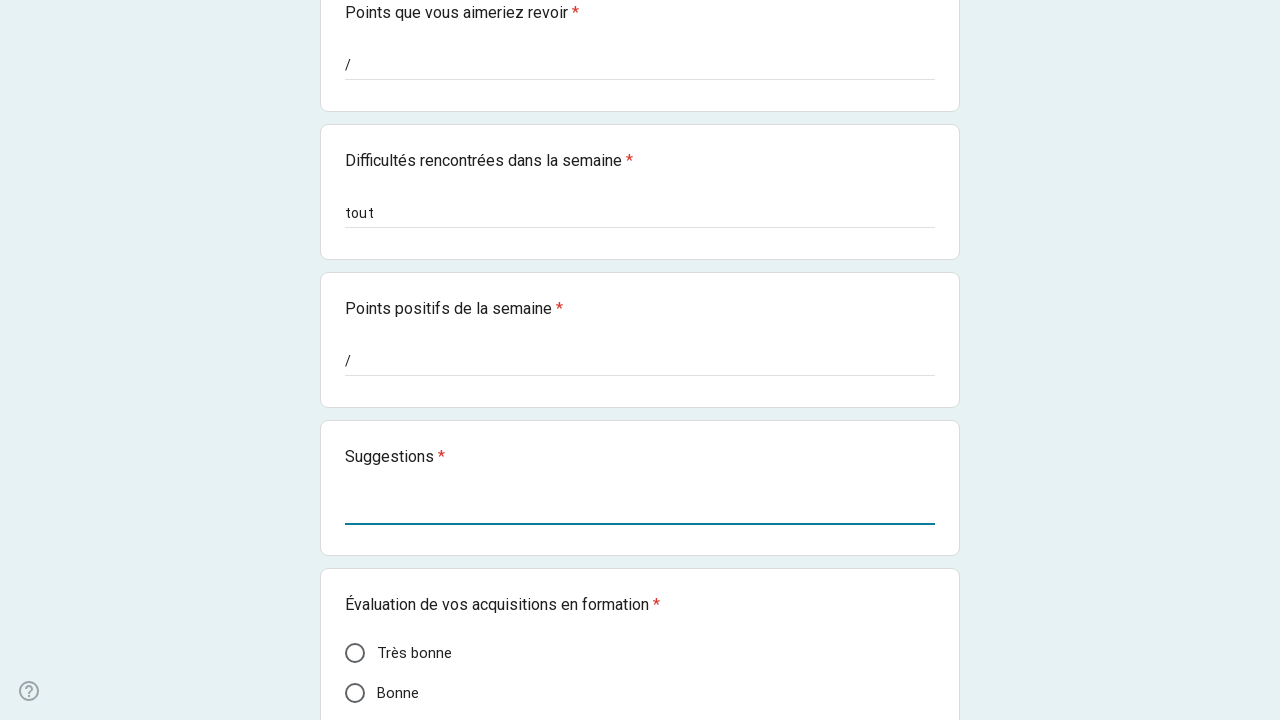

Pressed Tab to move to next field
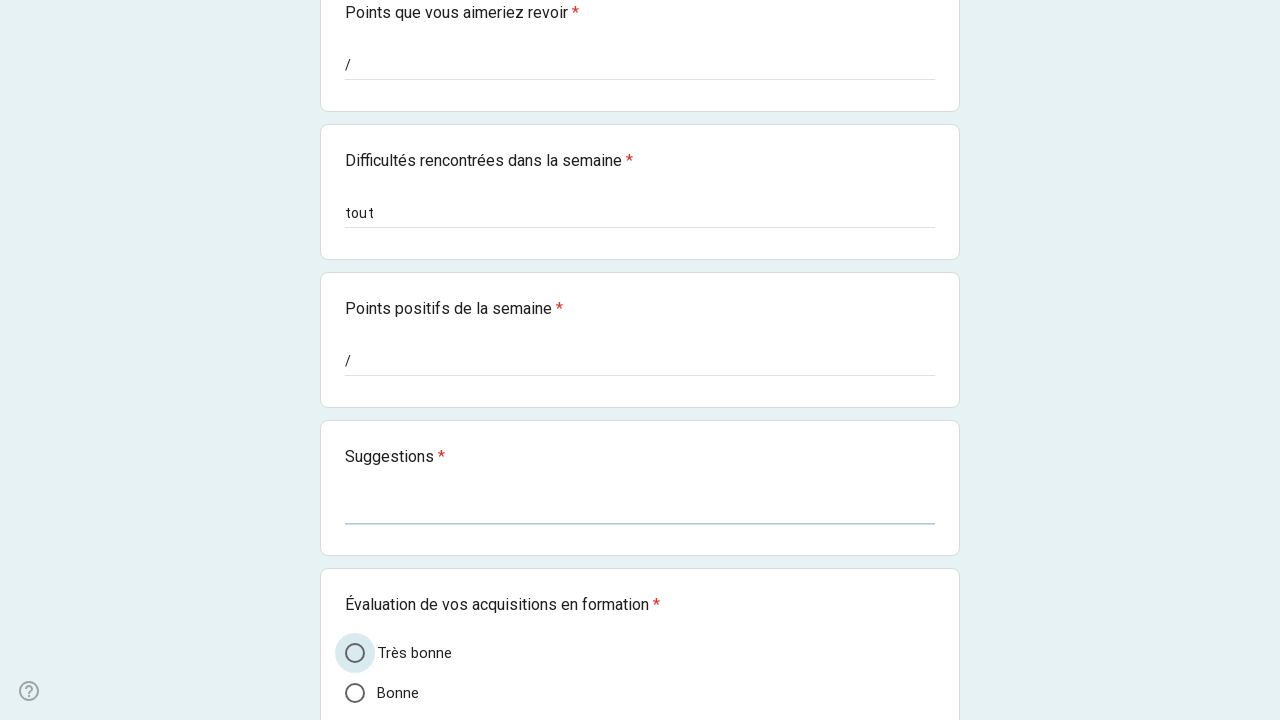

Pressed Space to select checkbox/radio button
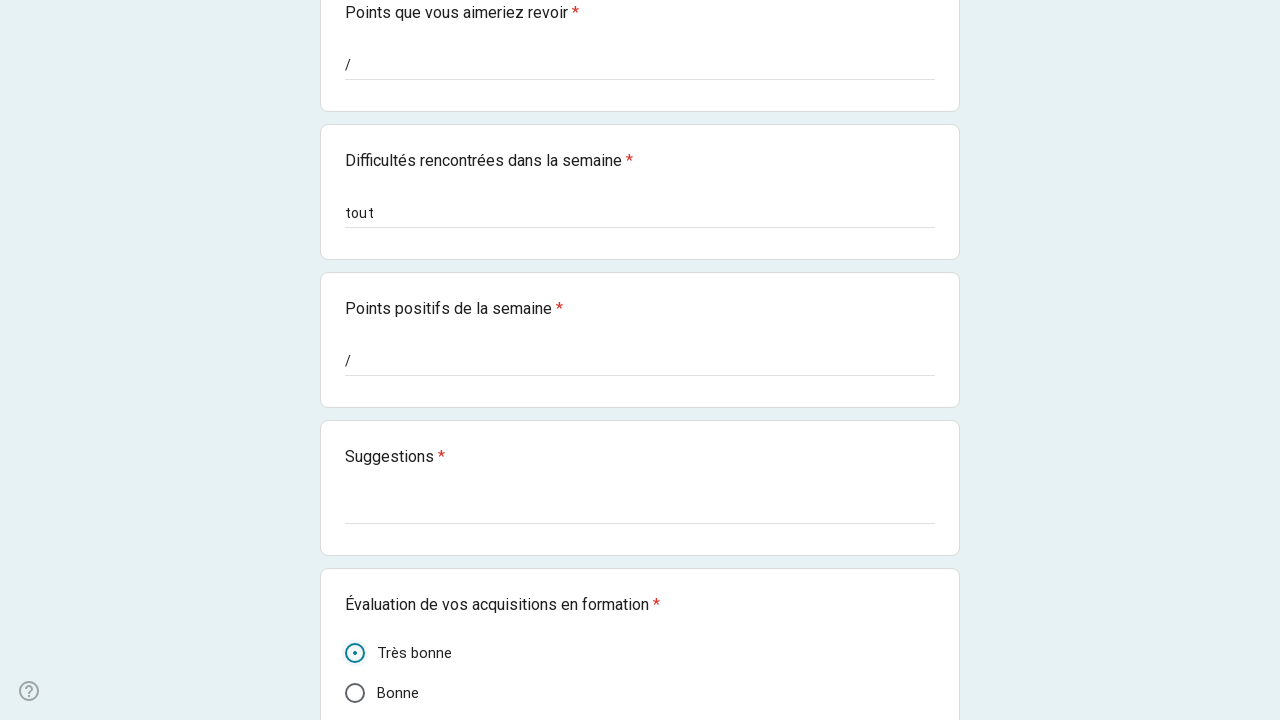

Pressed Tab to move to next field
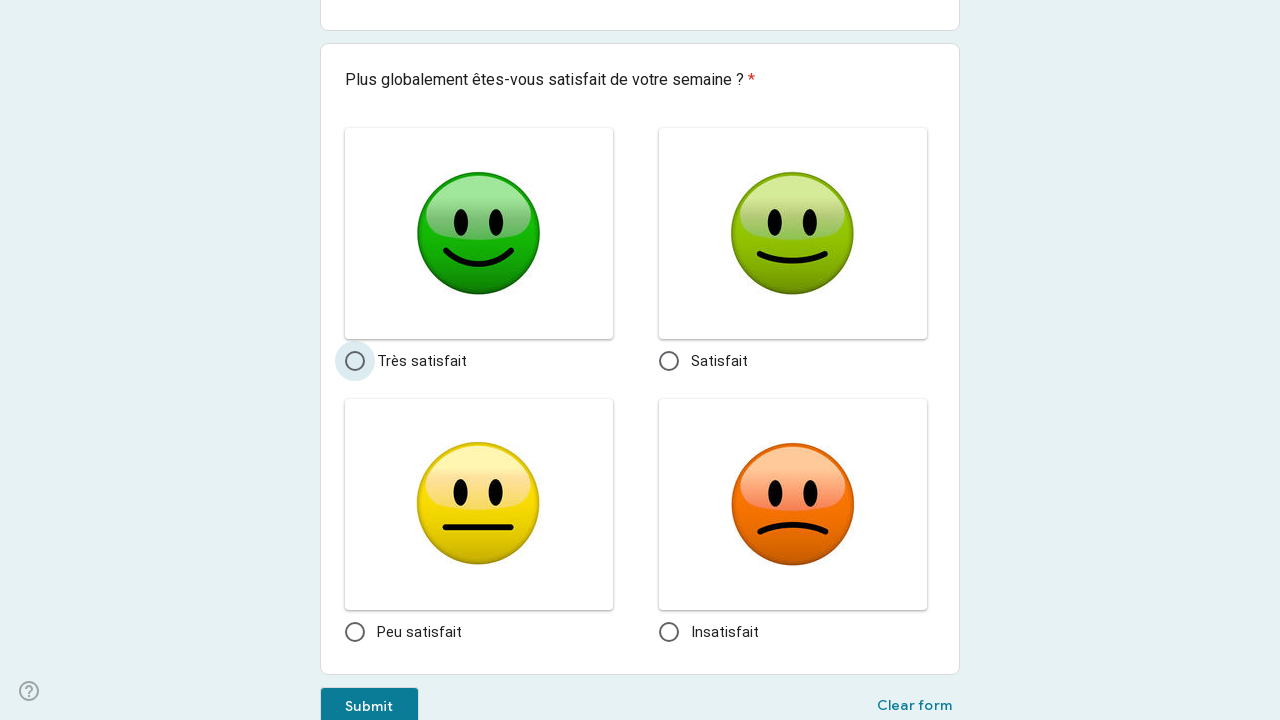

Pressed Space to select checkbox/radio button
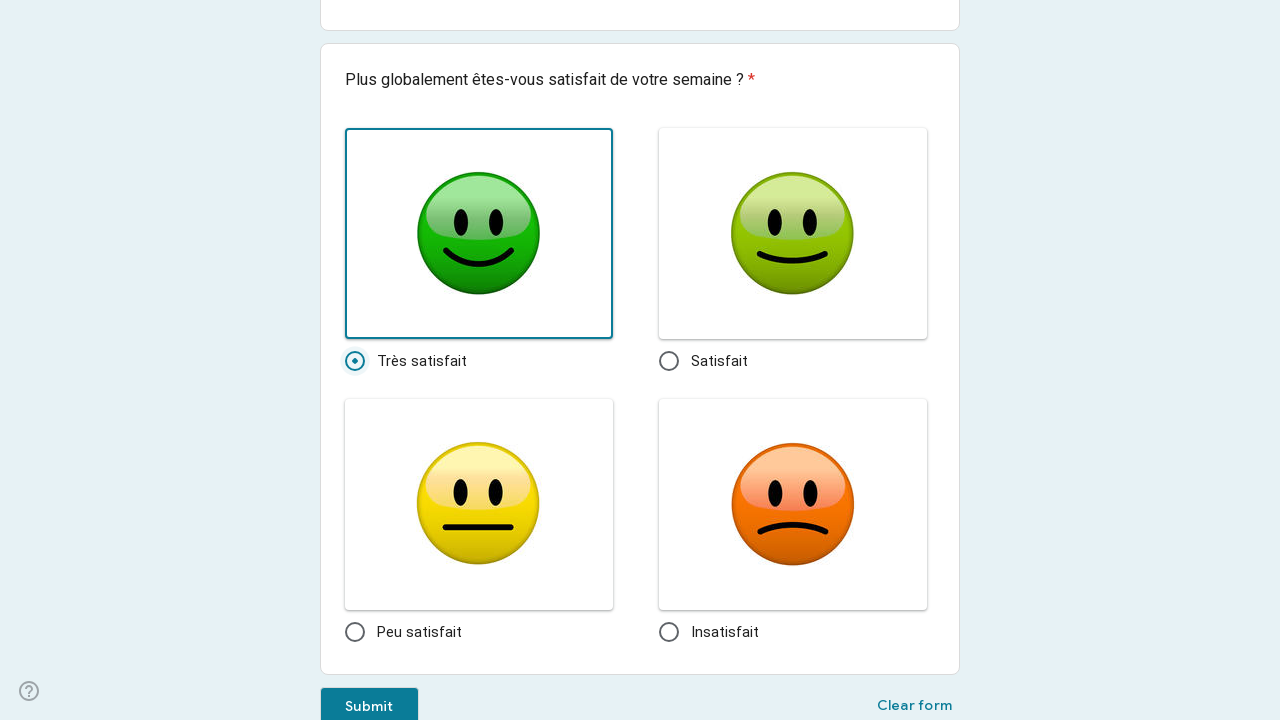

Waited for form processing to complete
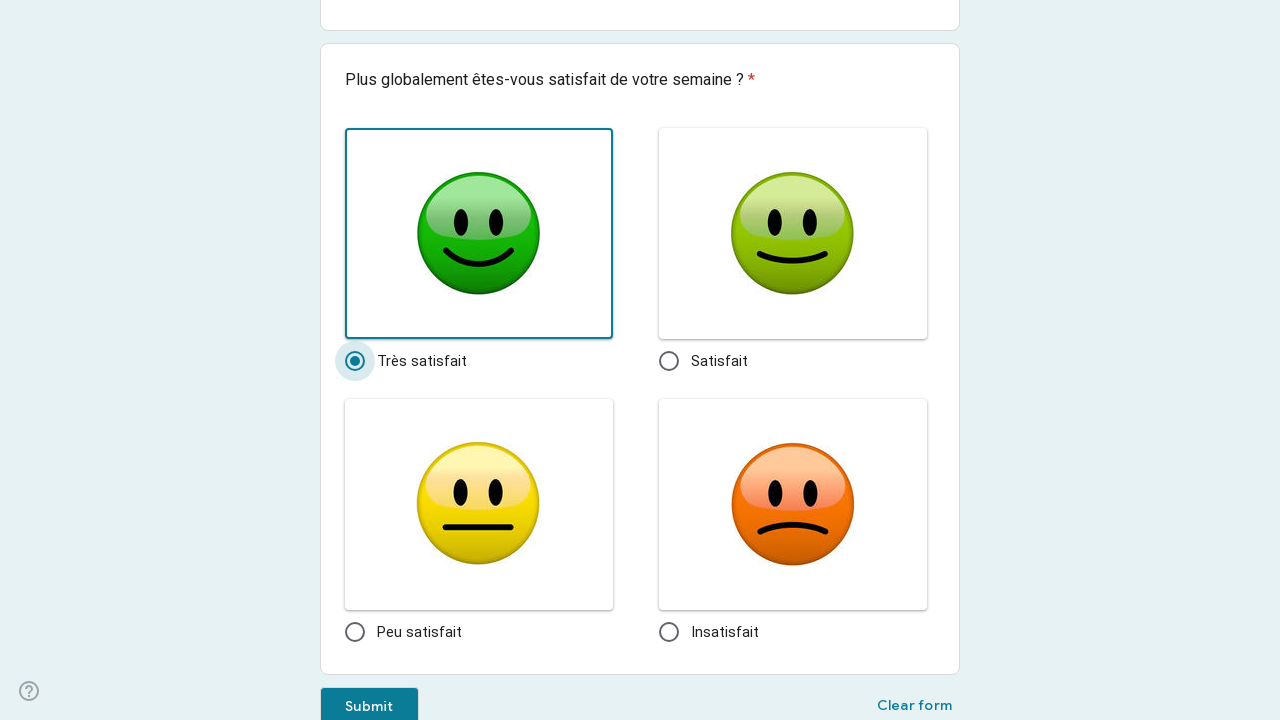

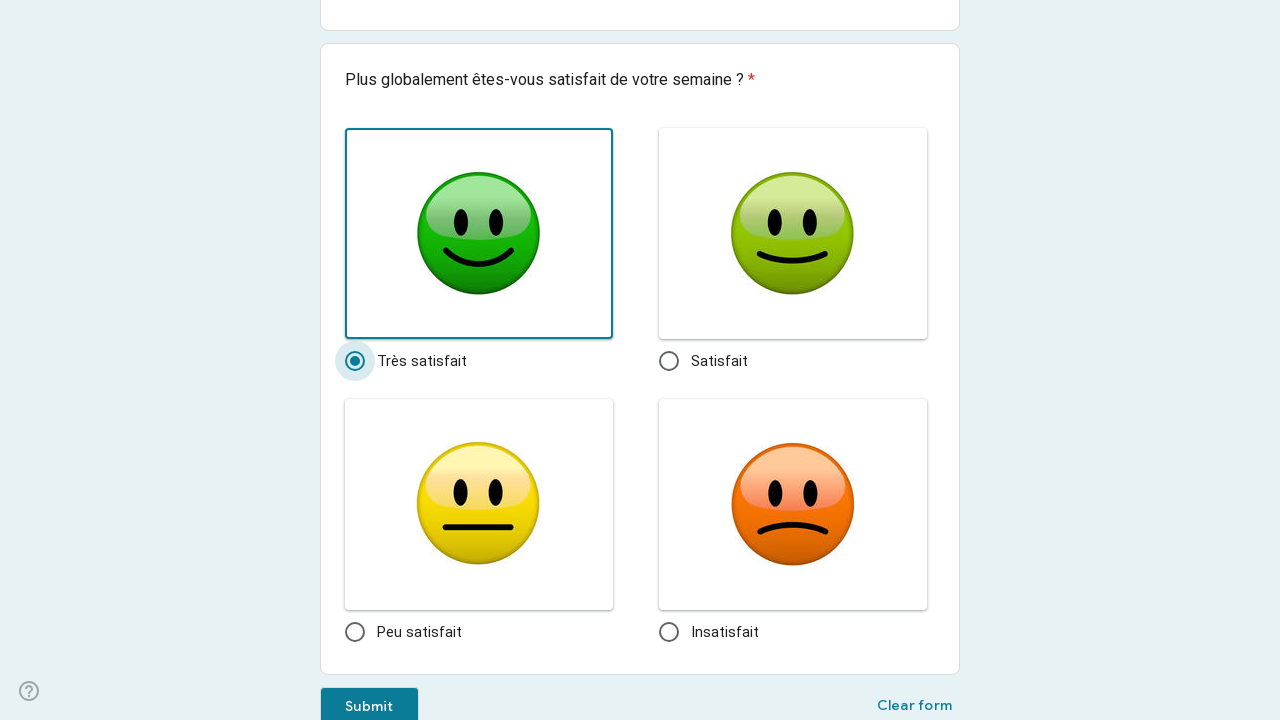